Tests clicking the Login button in the navbar

Starting URL: https://www.demoblaze.com/index.html

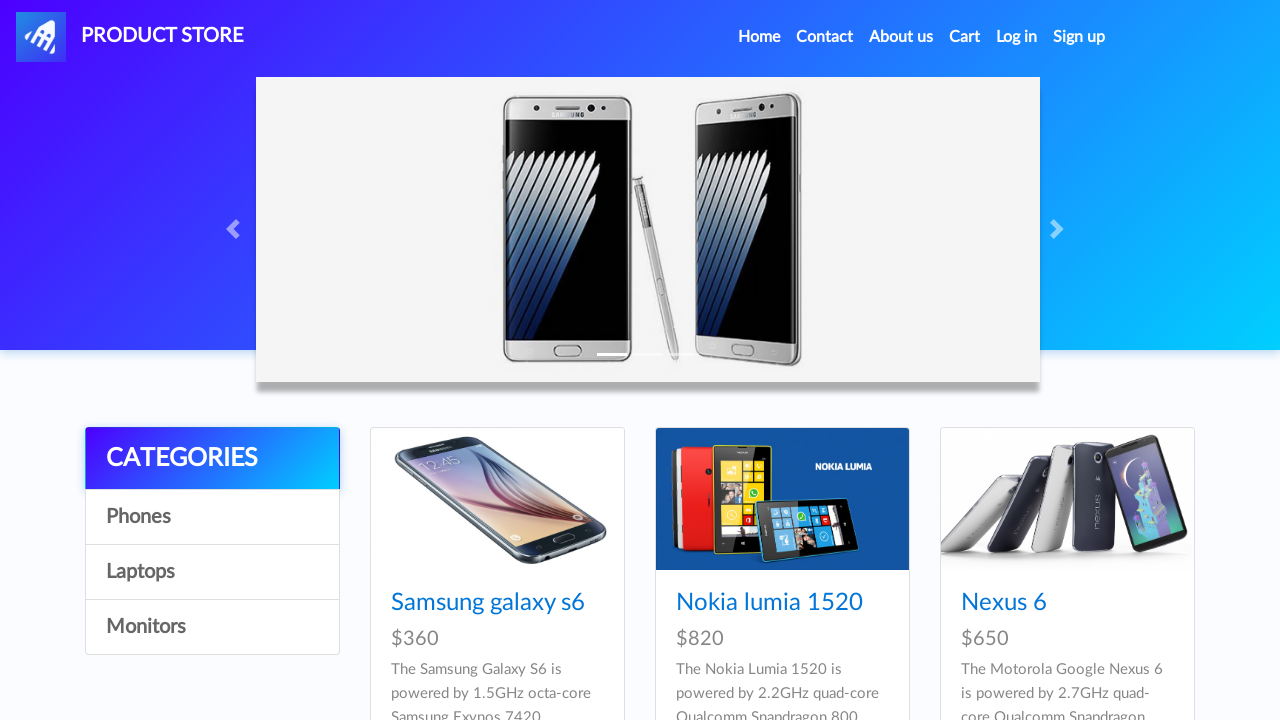

Clicked Login button in navbar at (1017, 37) on xpath=/html[1]/body[1]/nav[1]/div[1]/ul[1]/li[5]/a[1]
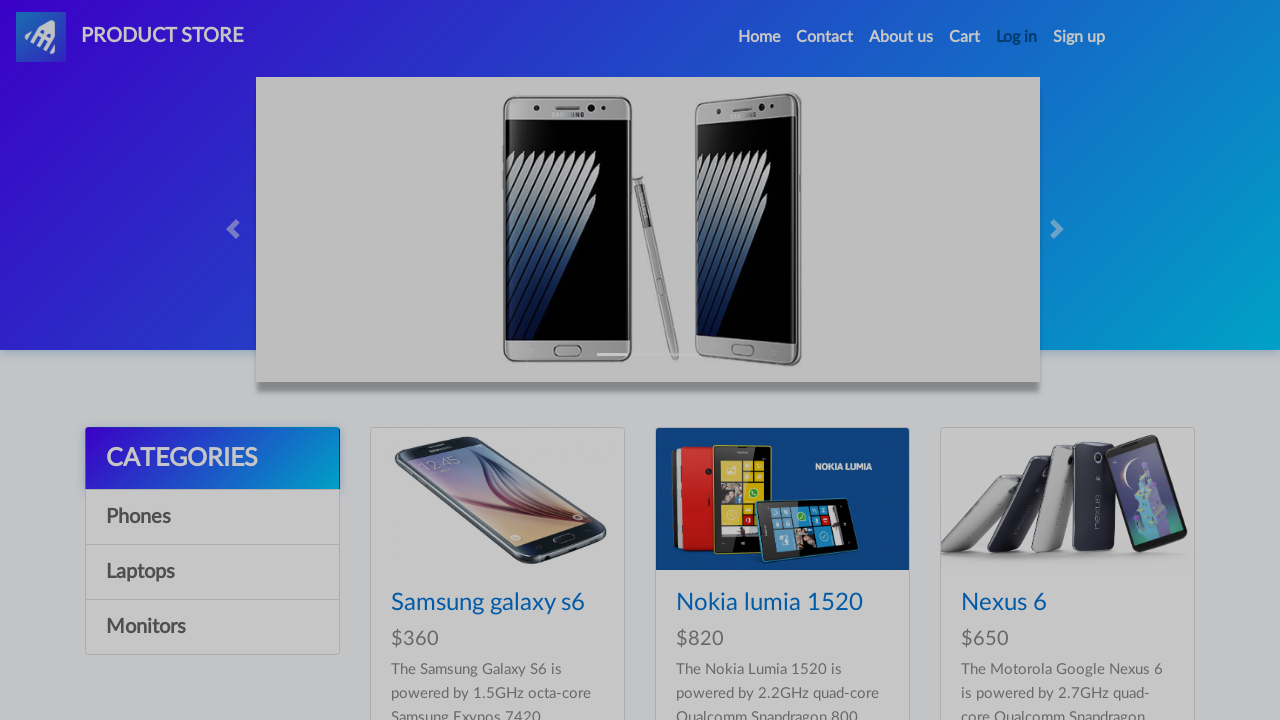

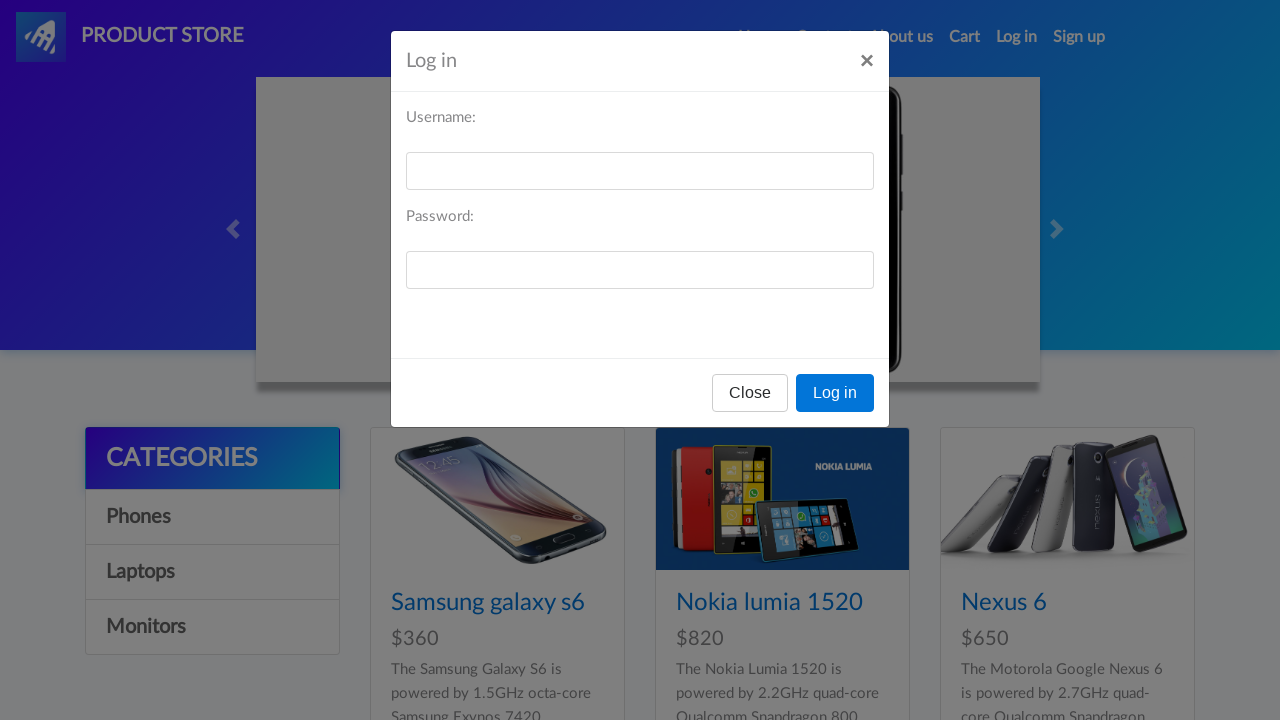